Tests that the text input field is cleared after adding a todo item

Starting URL: https://demo.playwright.dev/todomvc

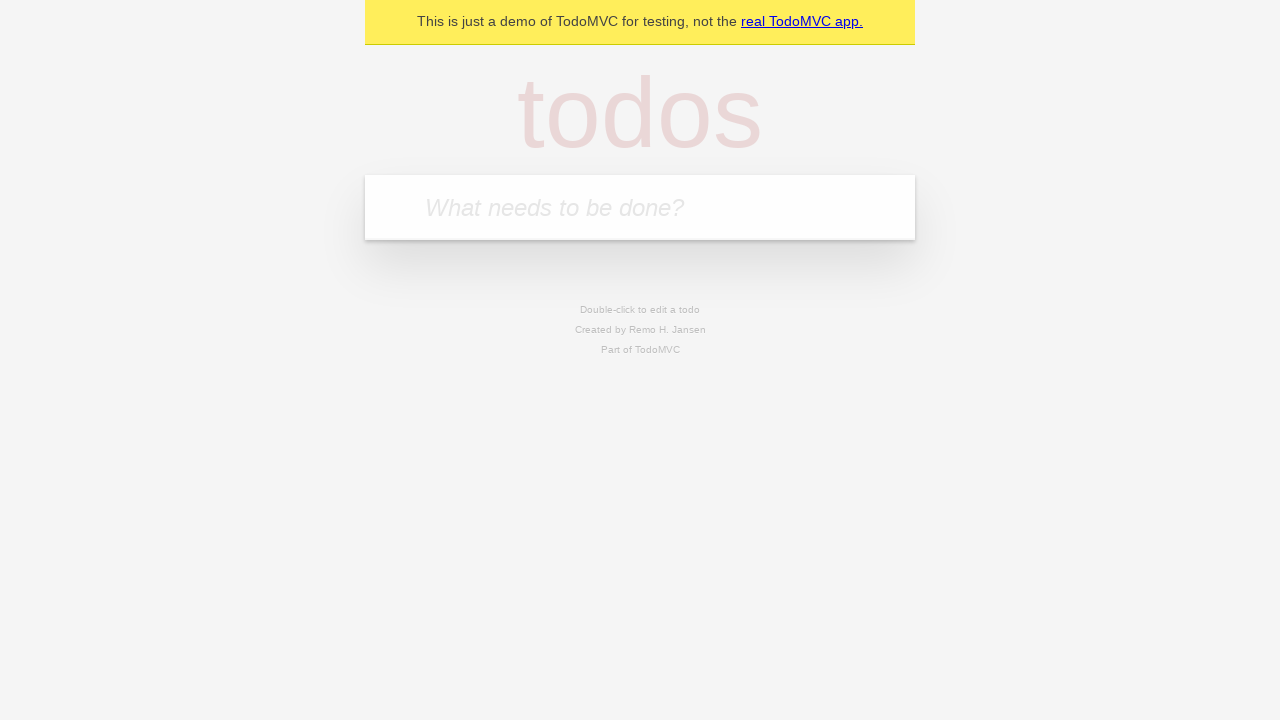

Located the todo input field with placeholder 'What needs to be done?'
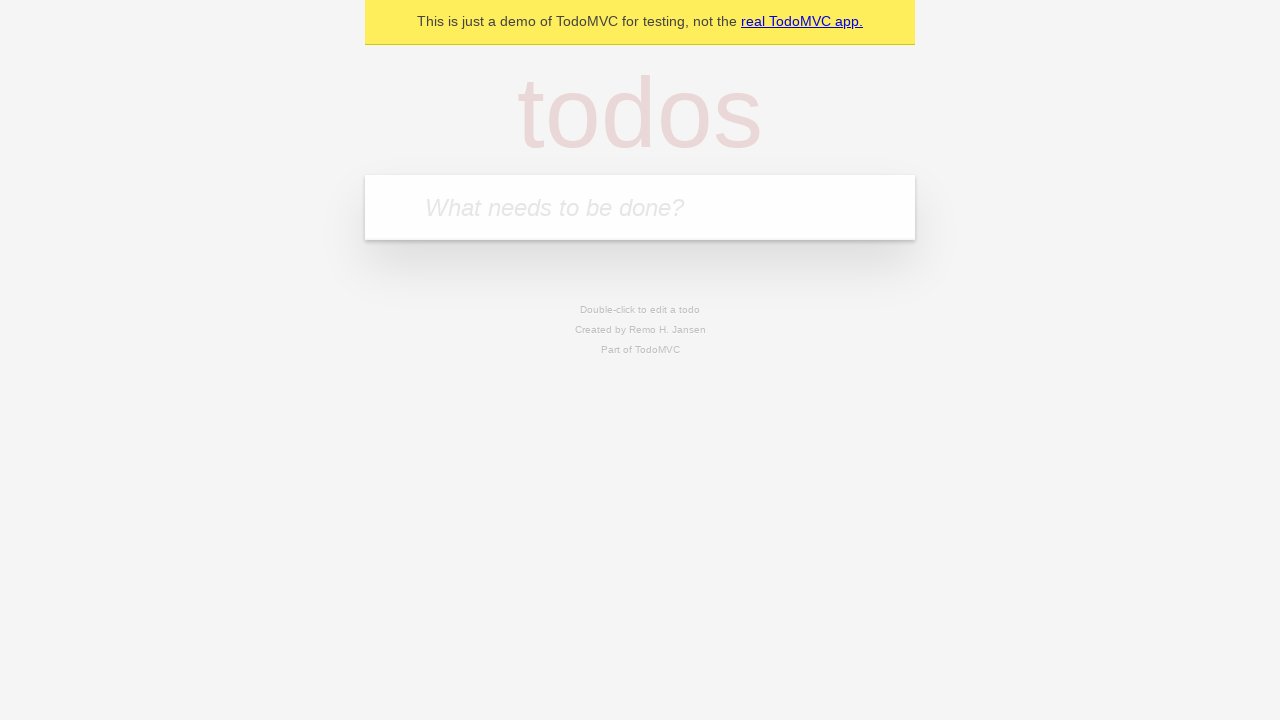

Filled todo input field with 'buy some cheese' on internal:attr=[placeholder="What needs to be done?"i]
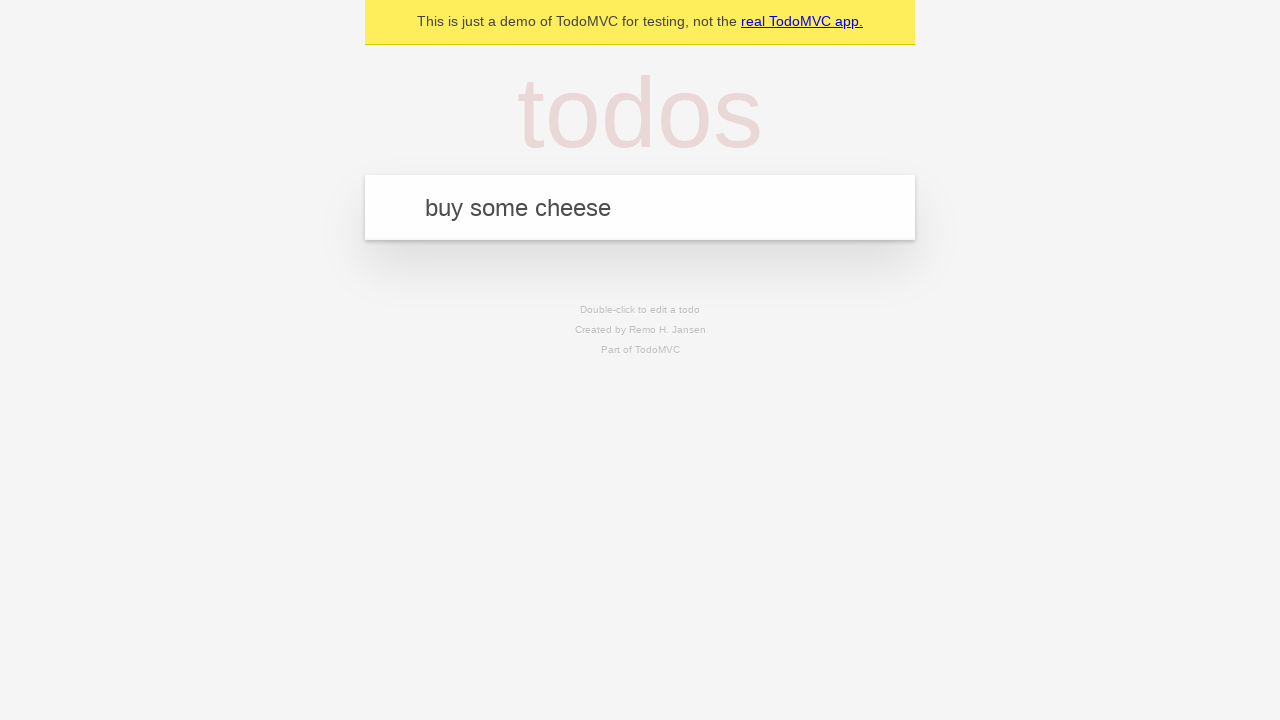

Pressed Enter to submit the todo item on internal:attr=[placeholder="What needs to be done?"i]
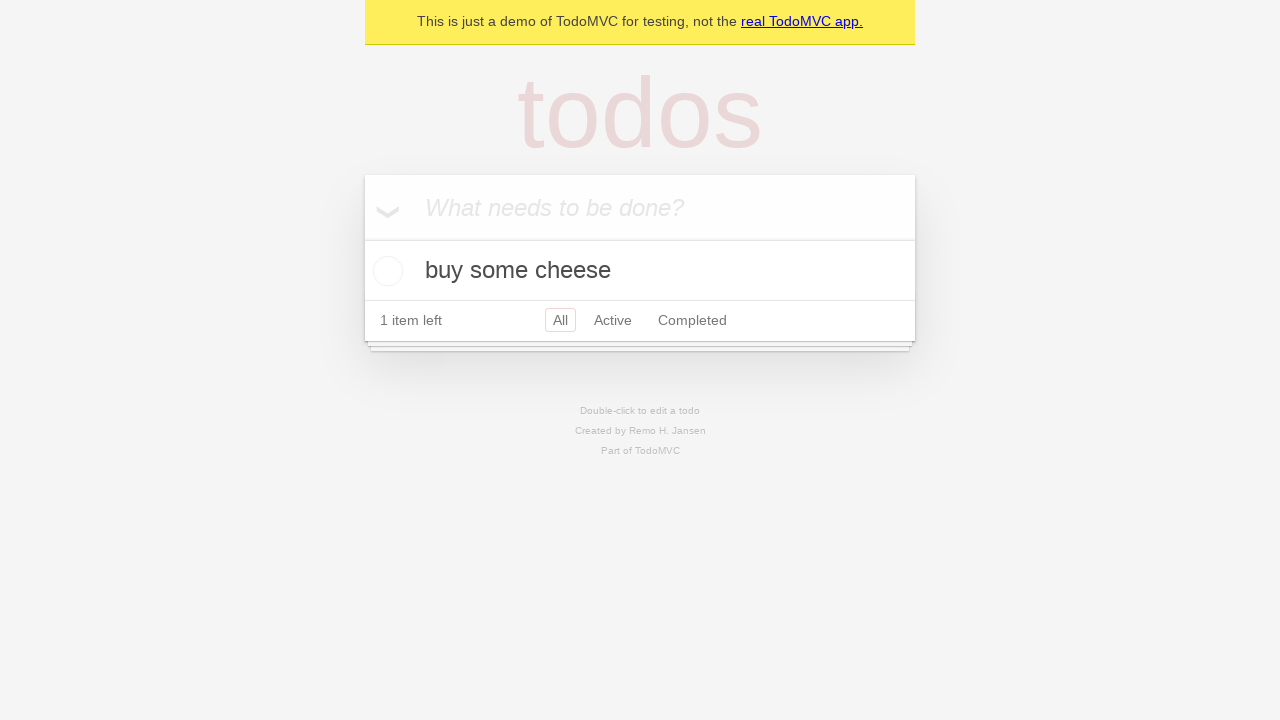

Todo item was added and todo title element appeared
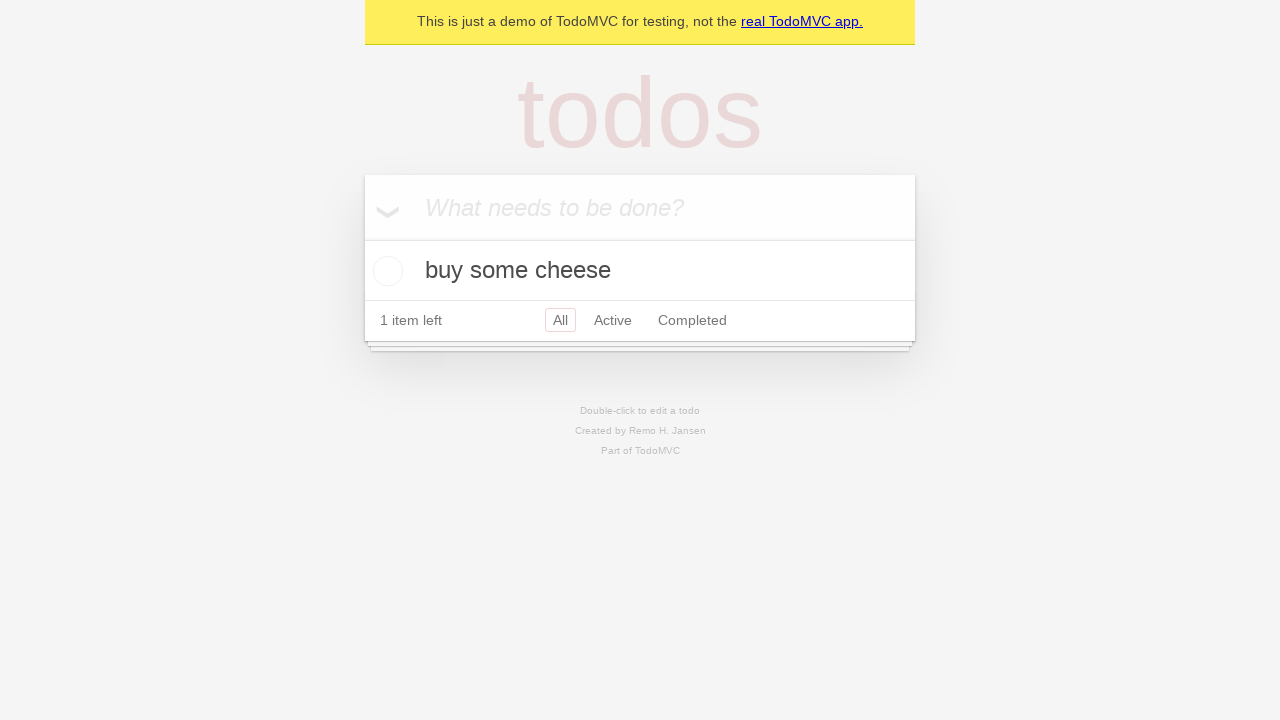

Verified that the text input field was cleared after adding the item
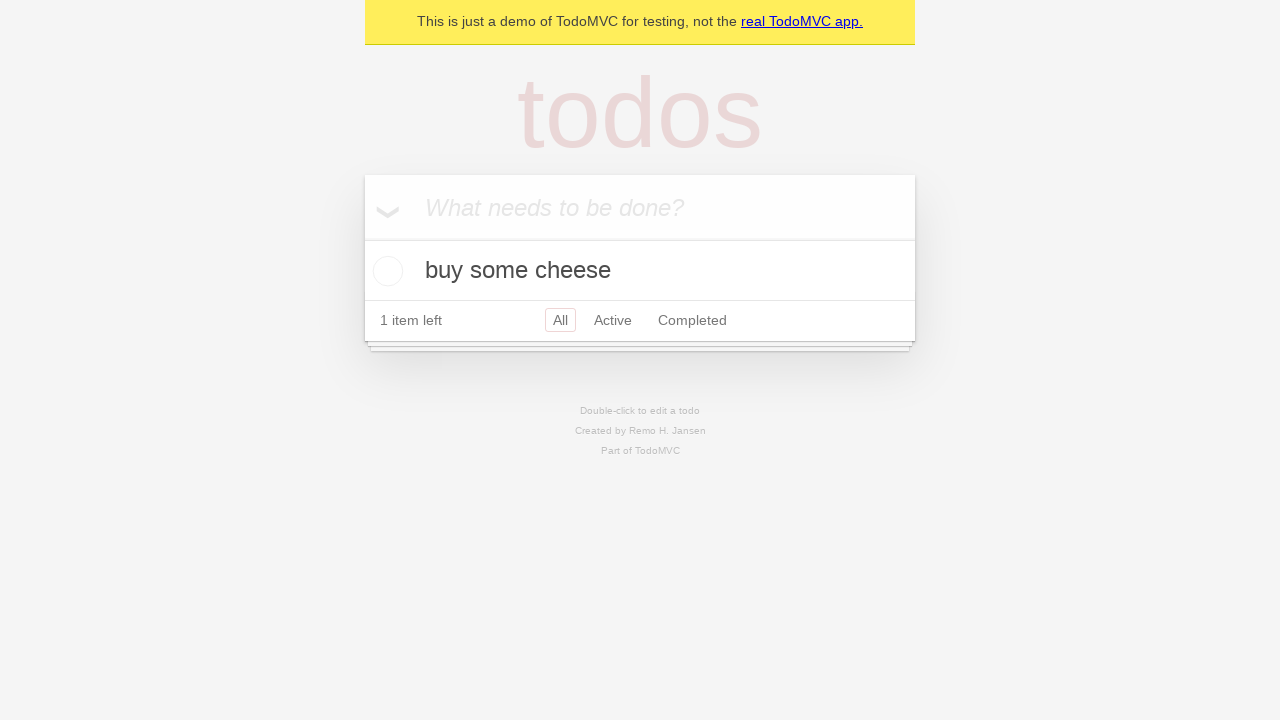

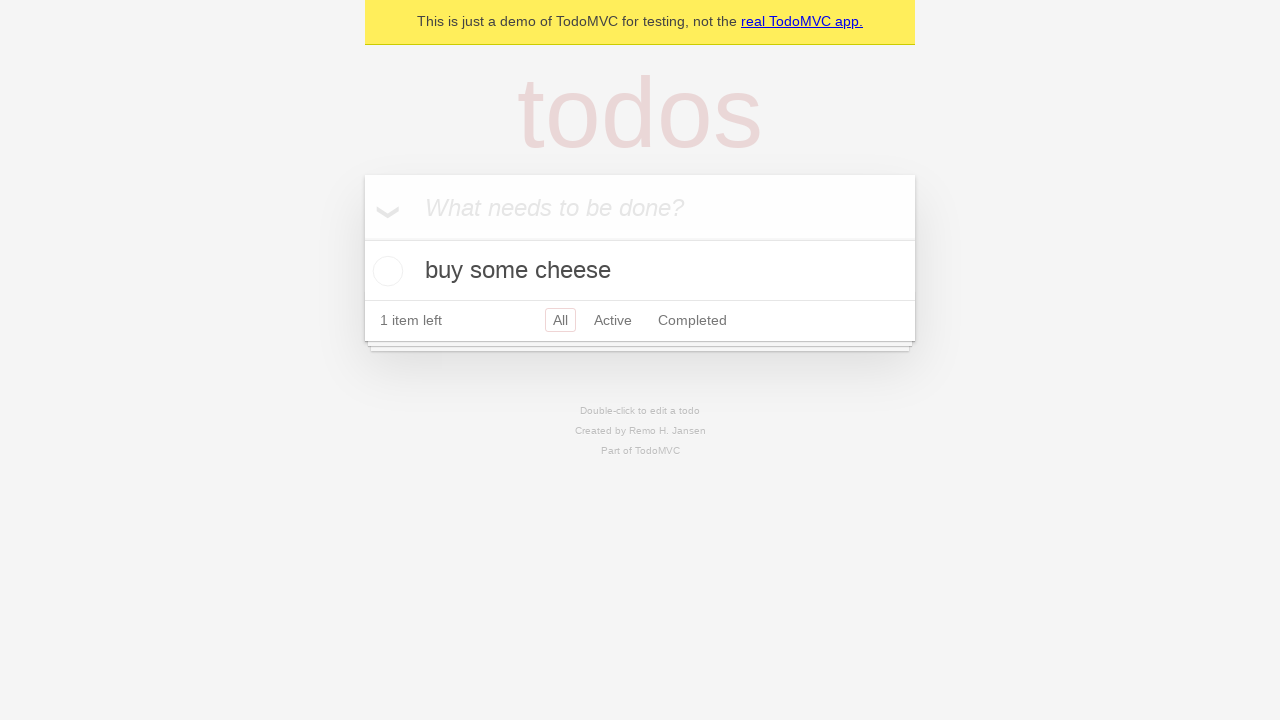